Tests the text box form by filling username, email, and address fields, then verifying all values appear in the output after submission

Starting URL: https://demoqa.com/text-box

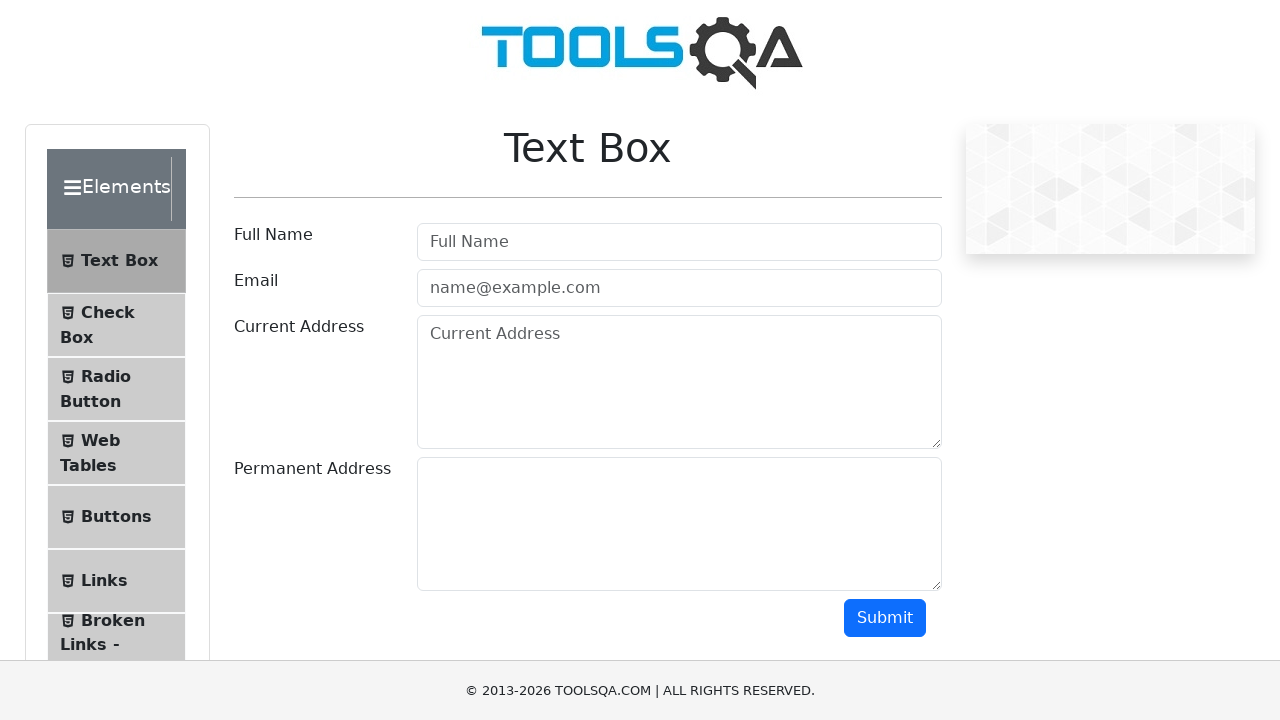

Filled username field with 'JohnDoe' on #userName
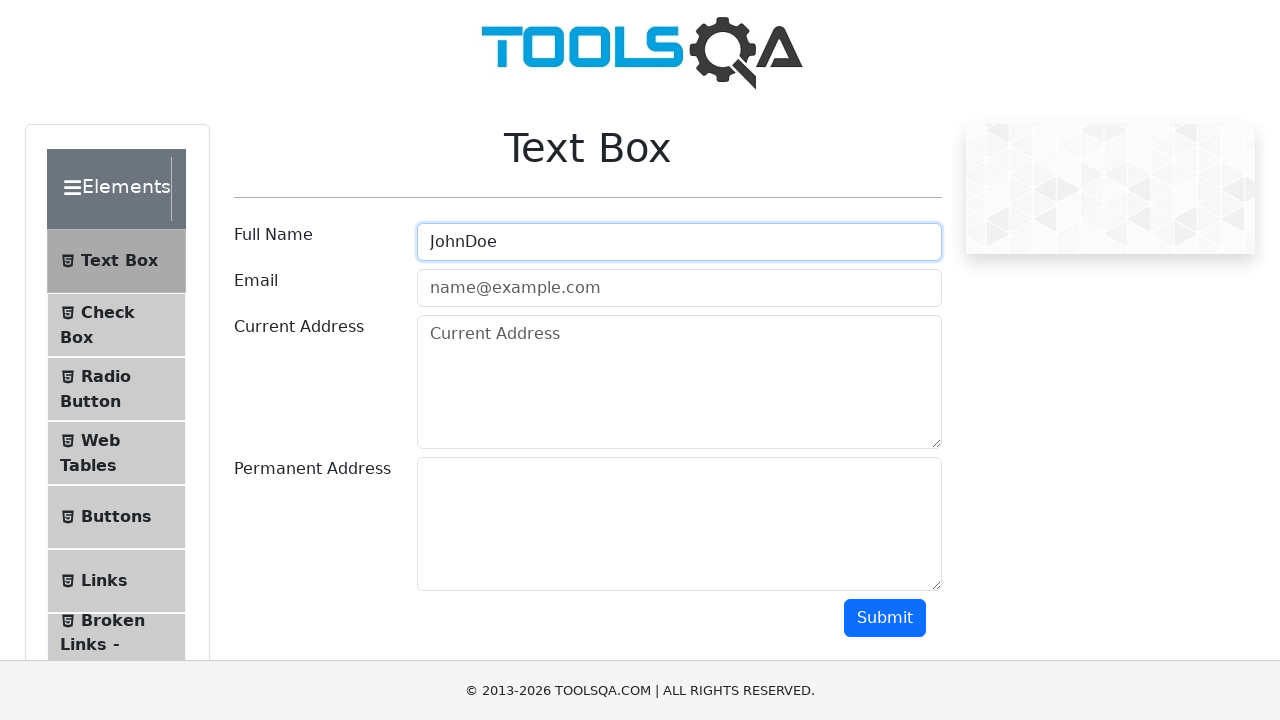

Filled email field with 'johndoe@test.com' on #userEmail
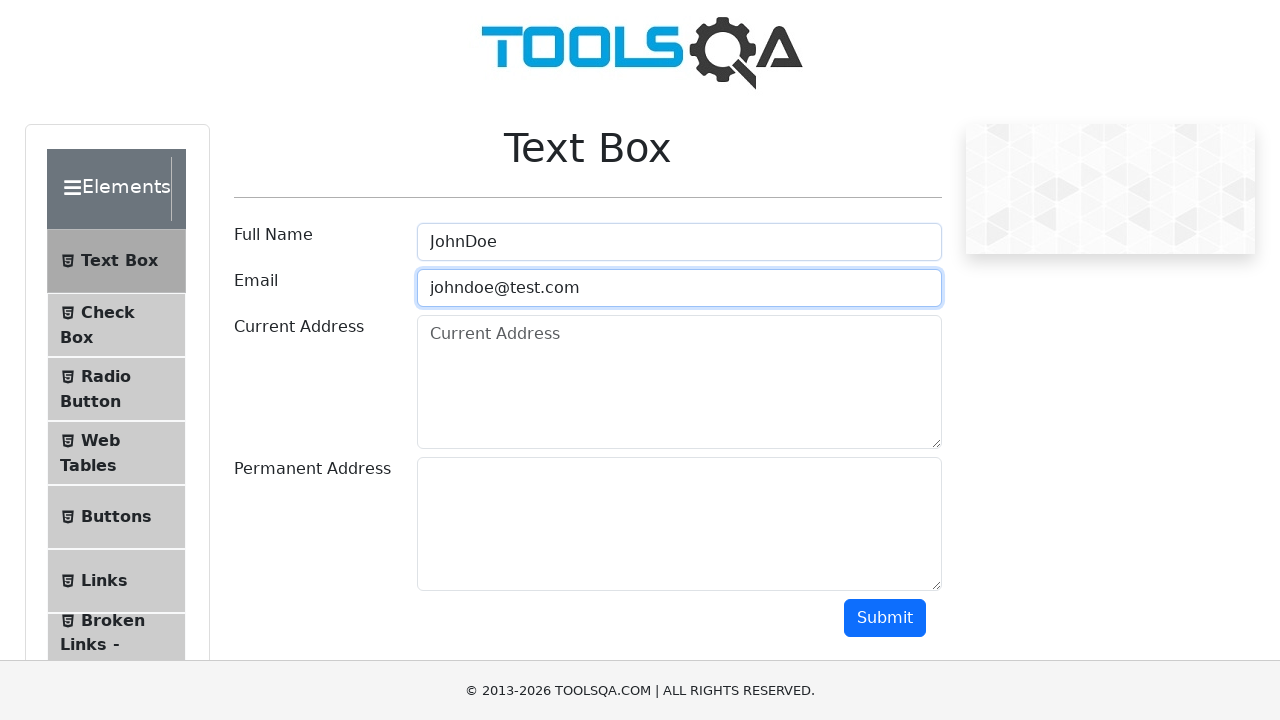

Filled address field with '123 Main Street' on #currentAddress
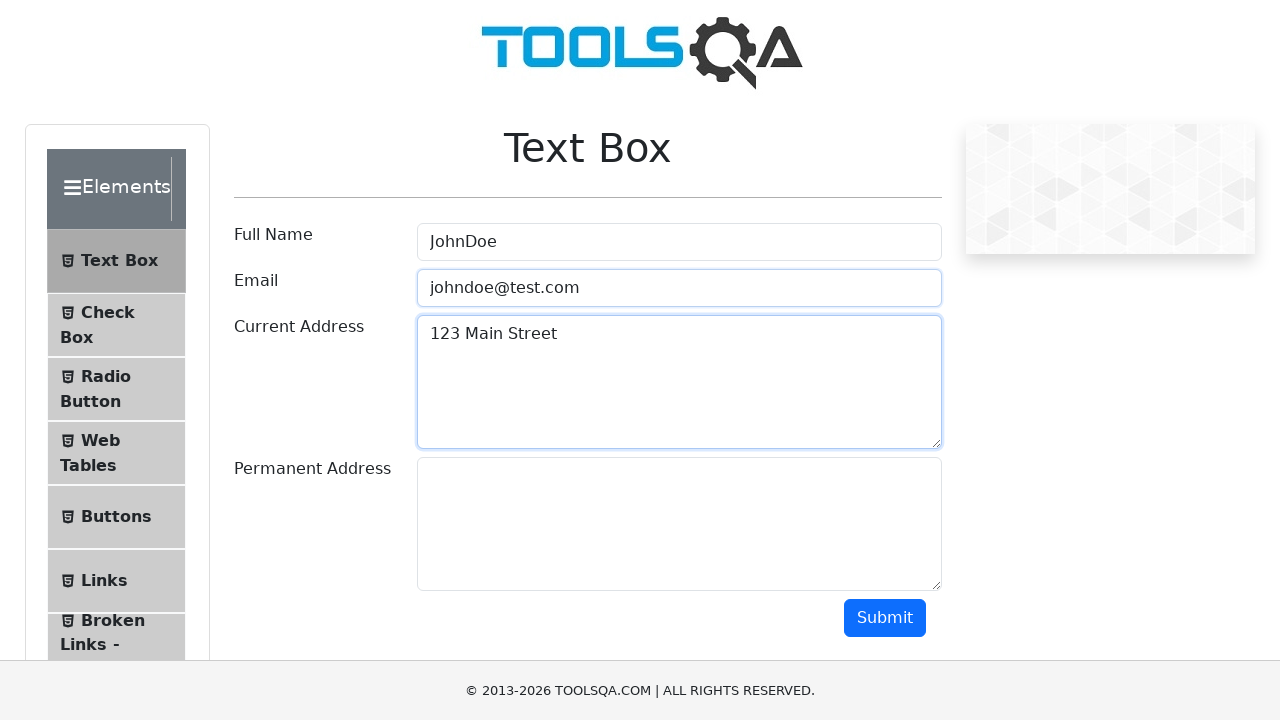

Clicked submit button to submit form at (885, 618) on #submit
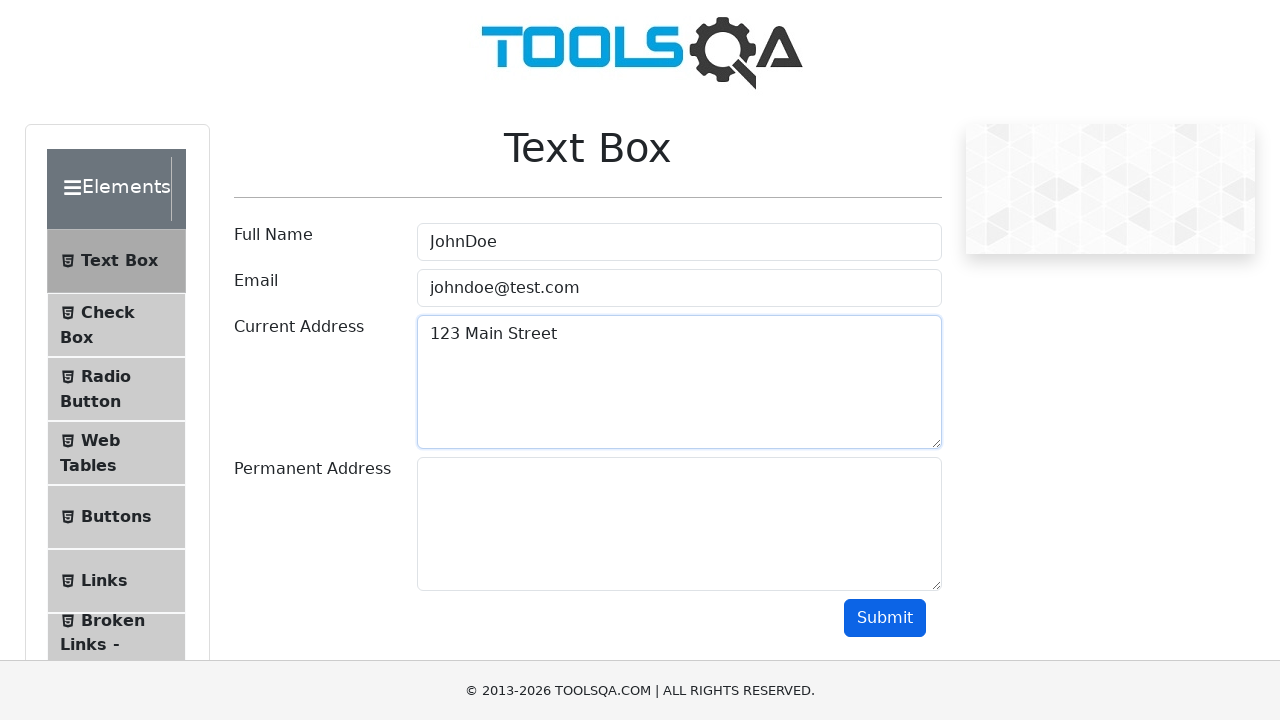

Verified output section loaded with submitted username 'JohnDoe'
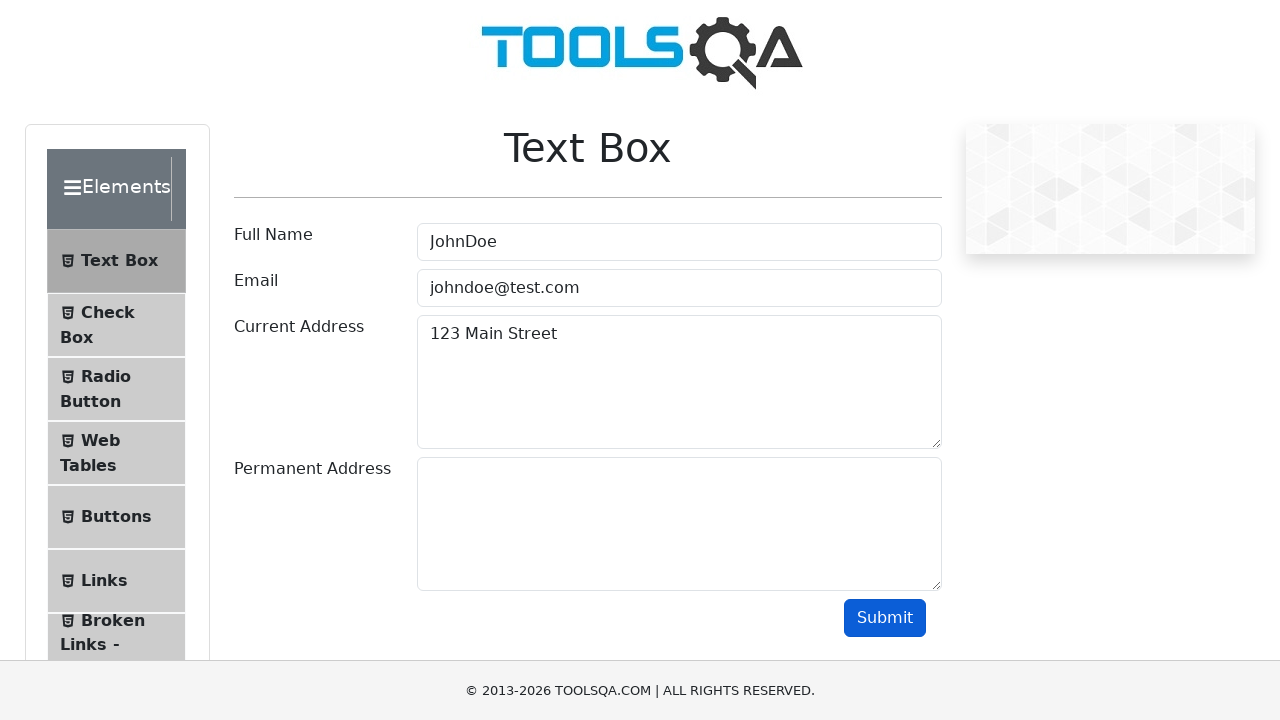

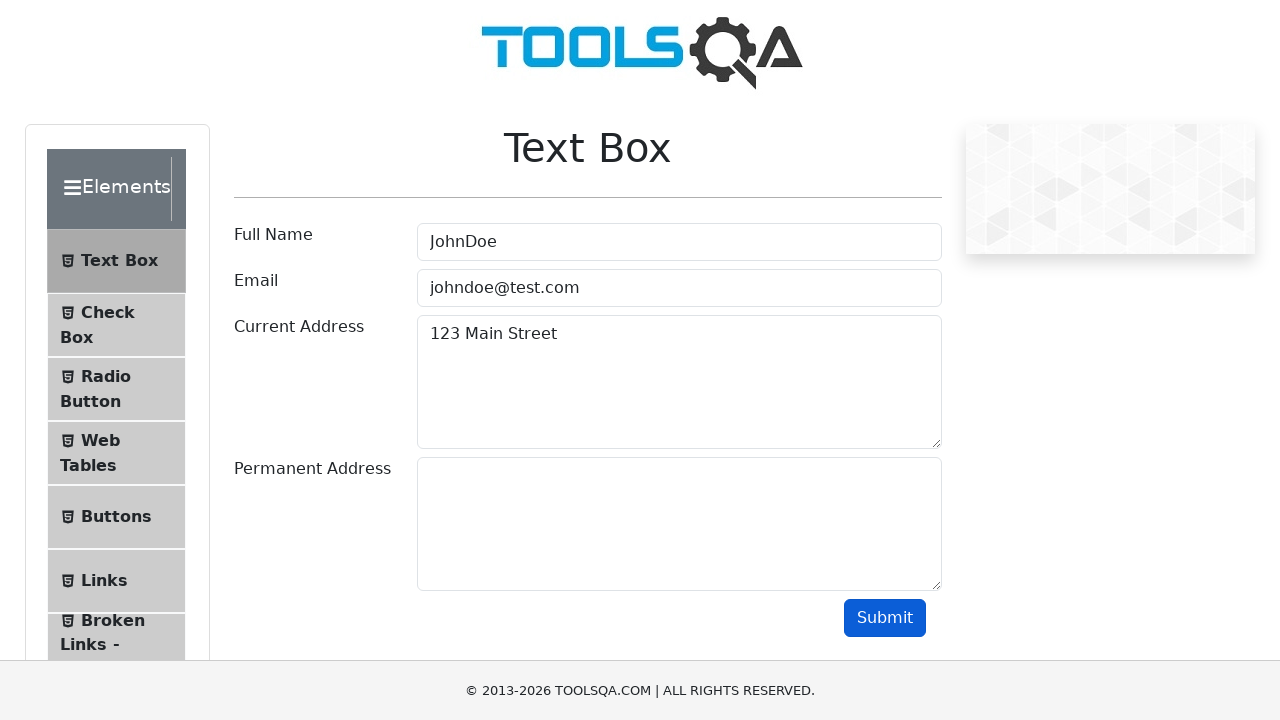